Tests a signup/contact form by filling in first name, last name, and email fields, then clicking the submit button.

Starting URL: http://secure-retreat-92358.herokuapp.com/

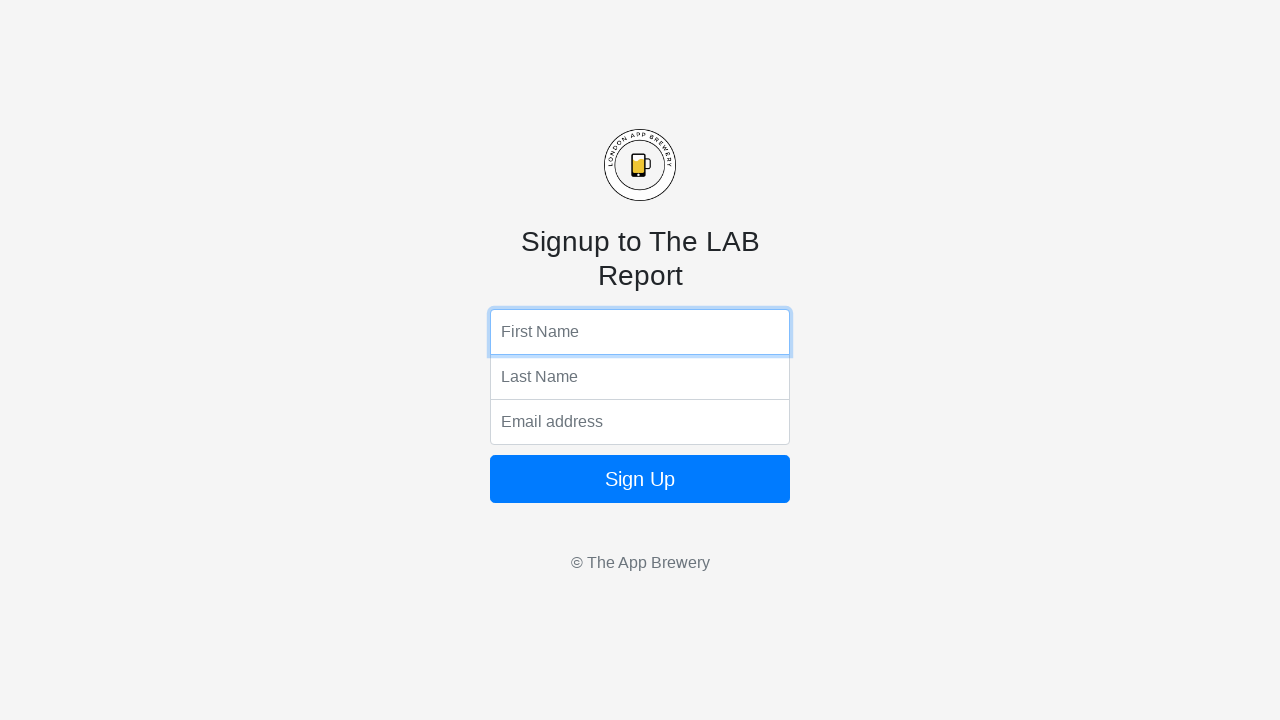

Filled first name field with 'Jennifer' on input[name='fName']
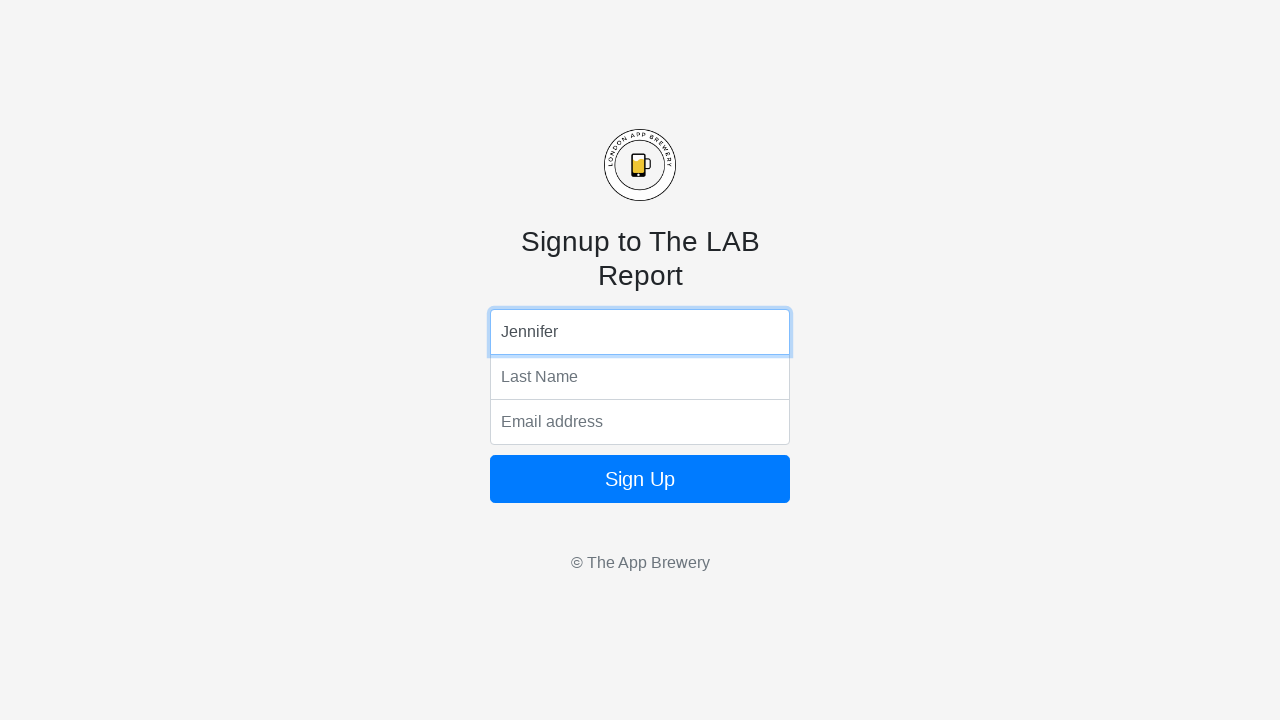

Filled last name field with 'Martinez' on input[name='lName']
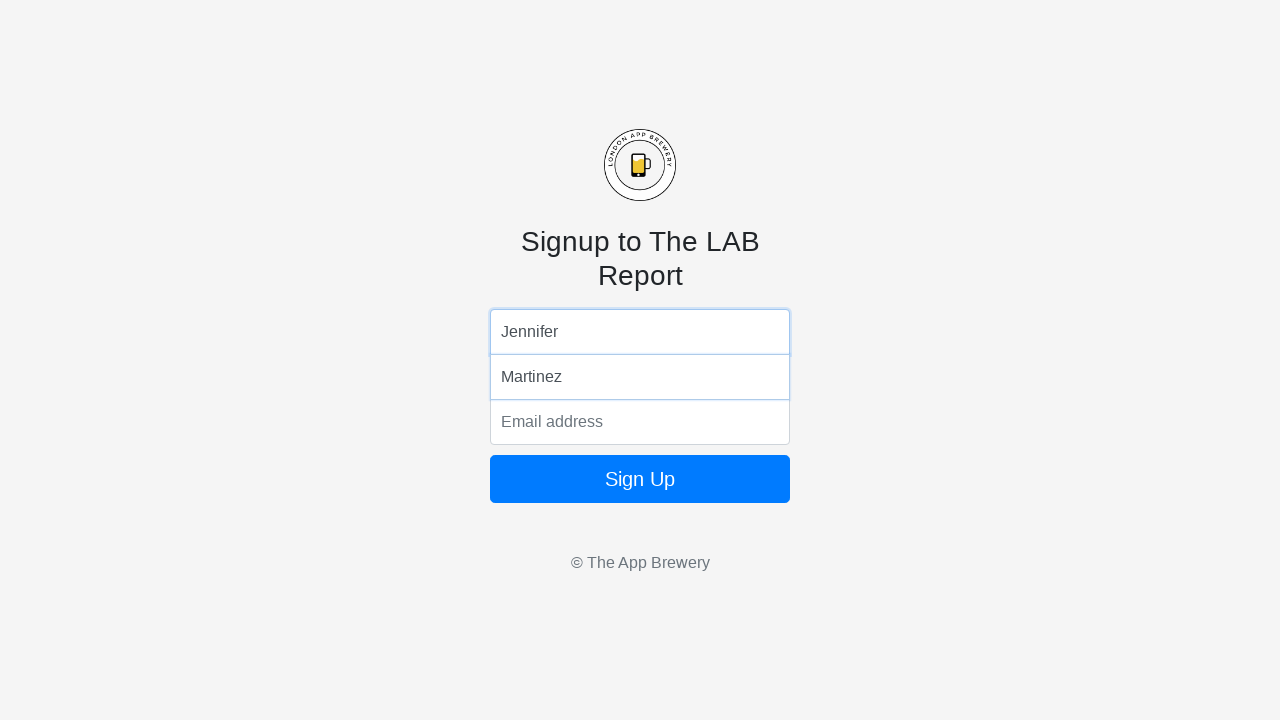

Filled email field with 'jennifer.martinez@example.com' on input[name='email']
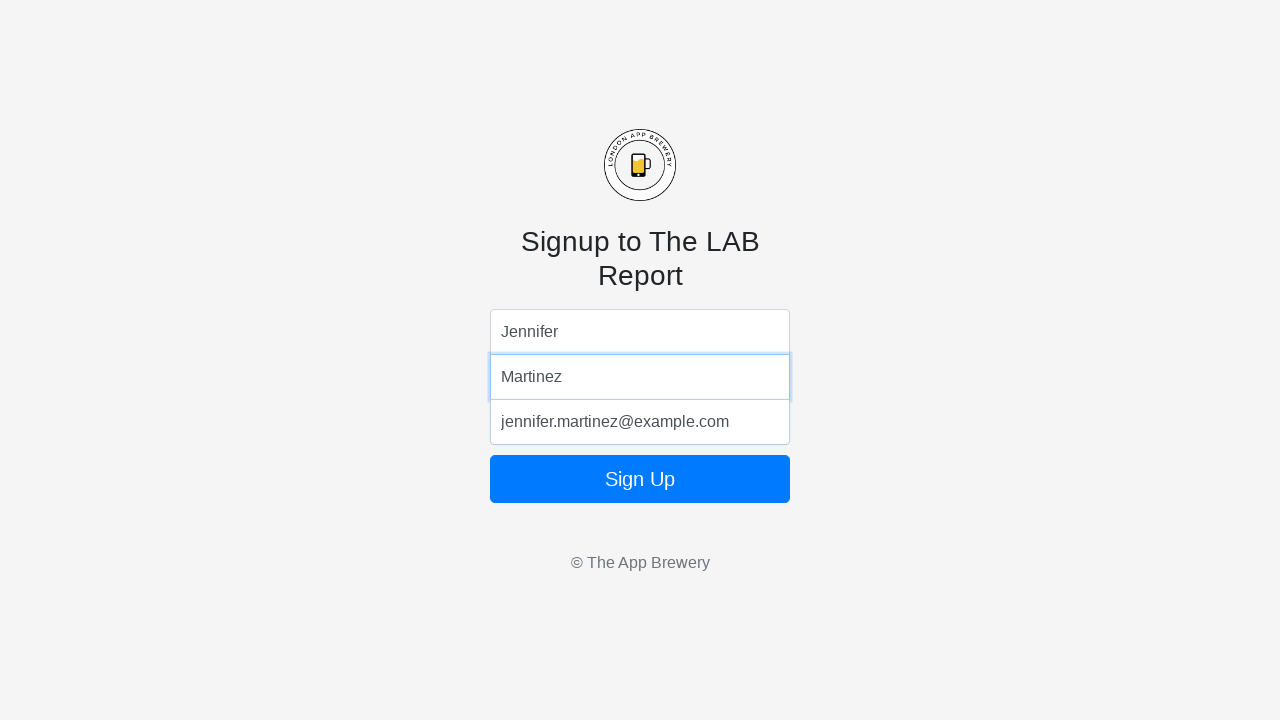

Clicked submit button to submit the form at (640, 479) on .btn
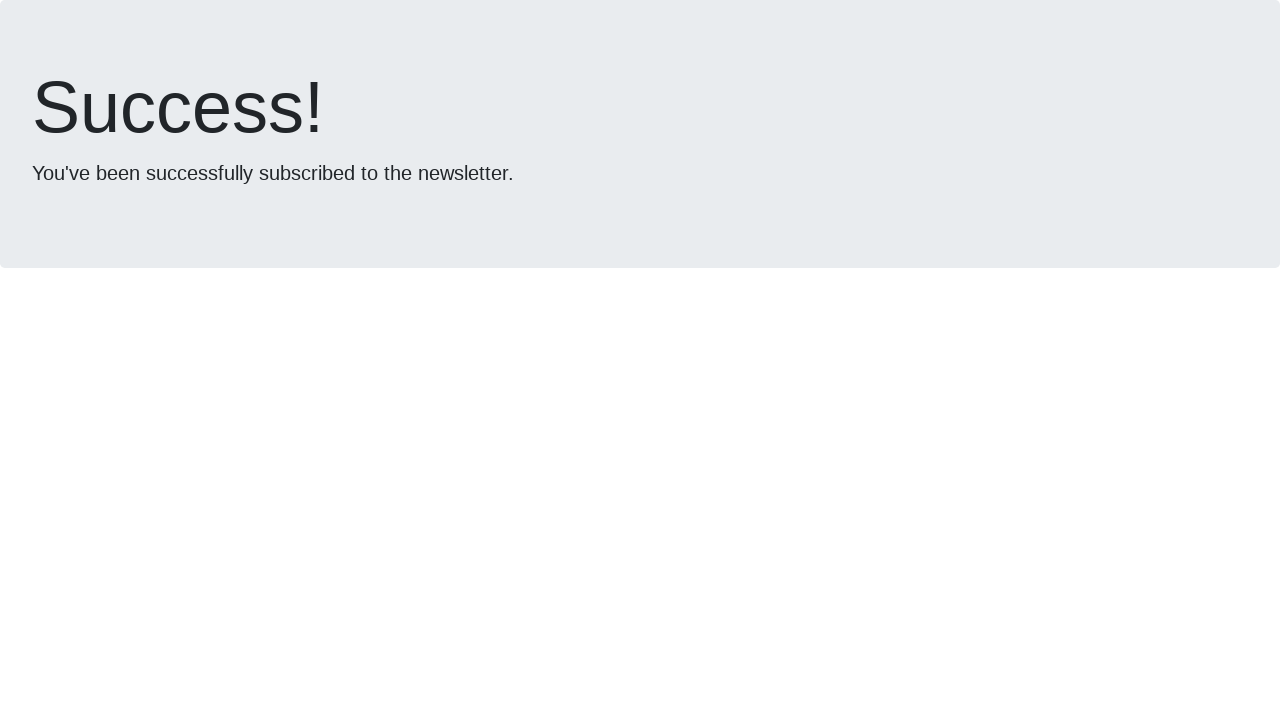

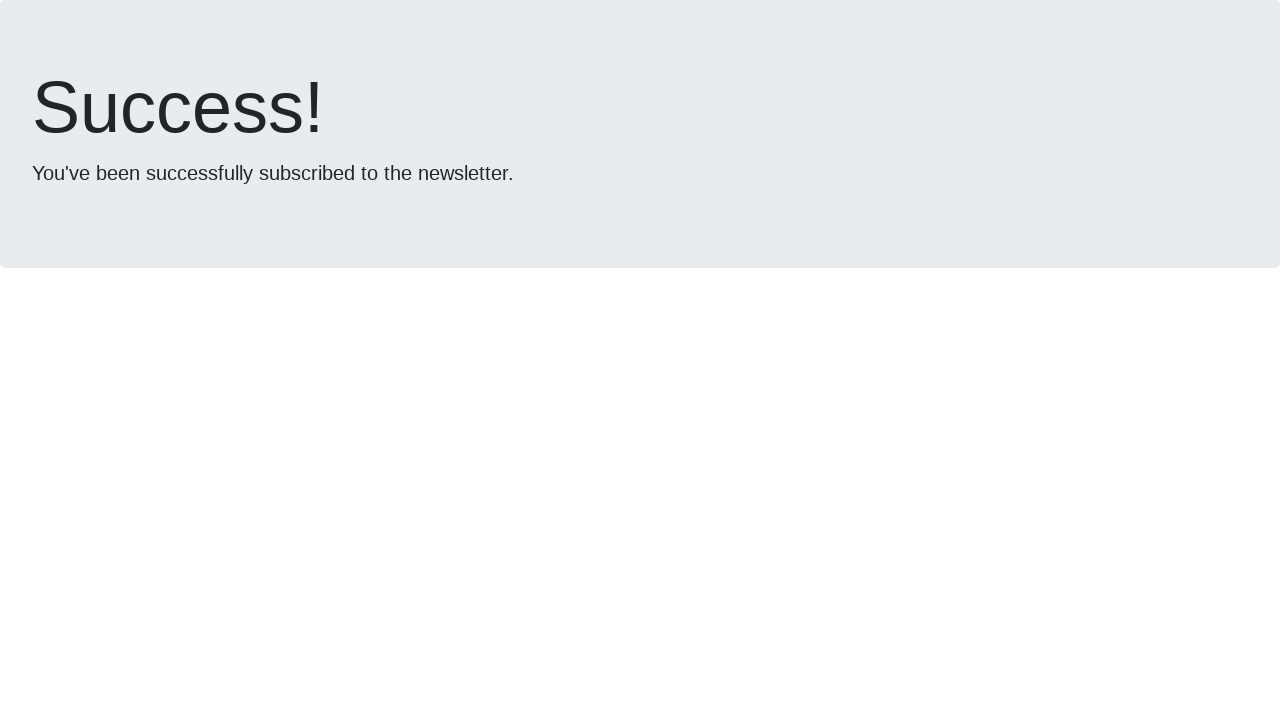